Tests window handling functionality by opening multiple windows/tabs, switching between them, and closing them in various scenarios

Starting URL: https://leafground.com/window.xhtml

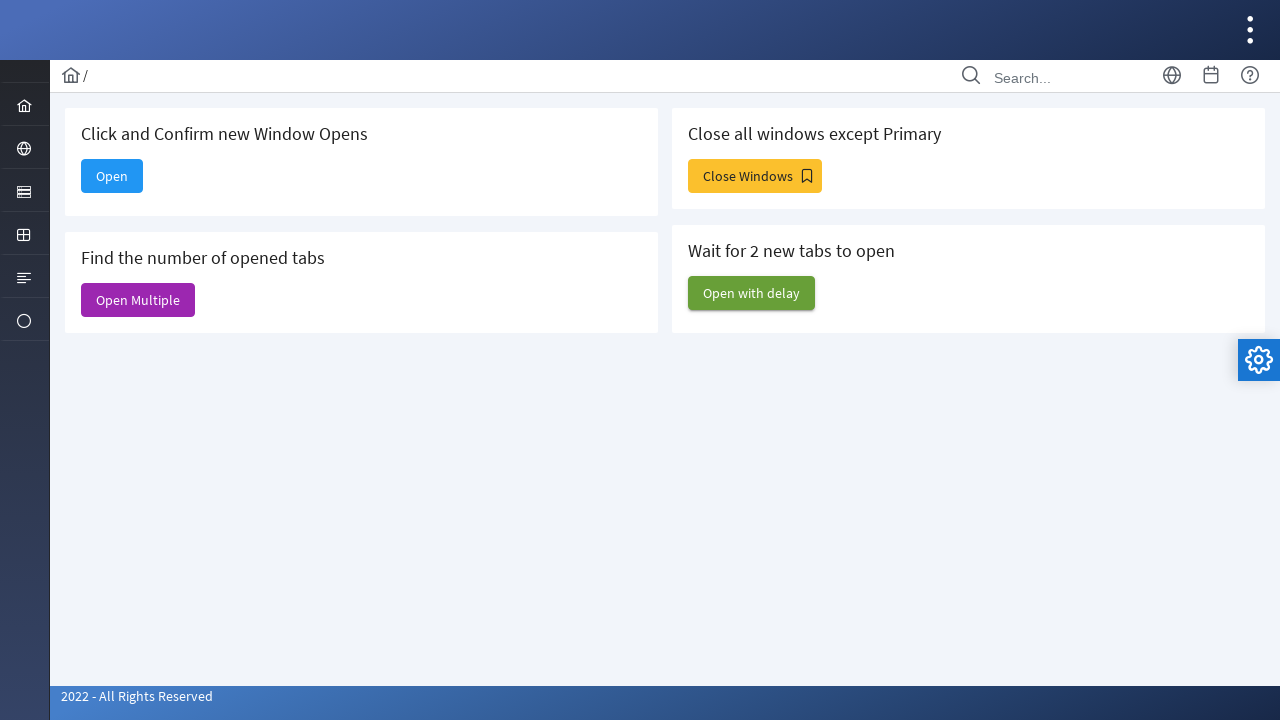

Clicked 'Open' button to open a new window at (112, 176) on xpath=//span[text()='Open']
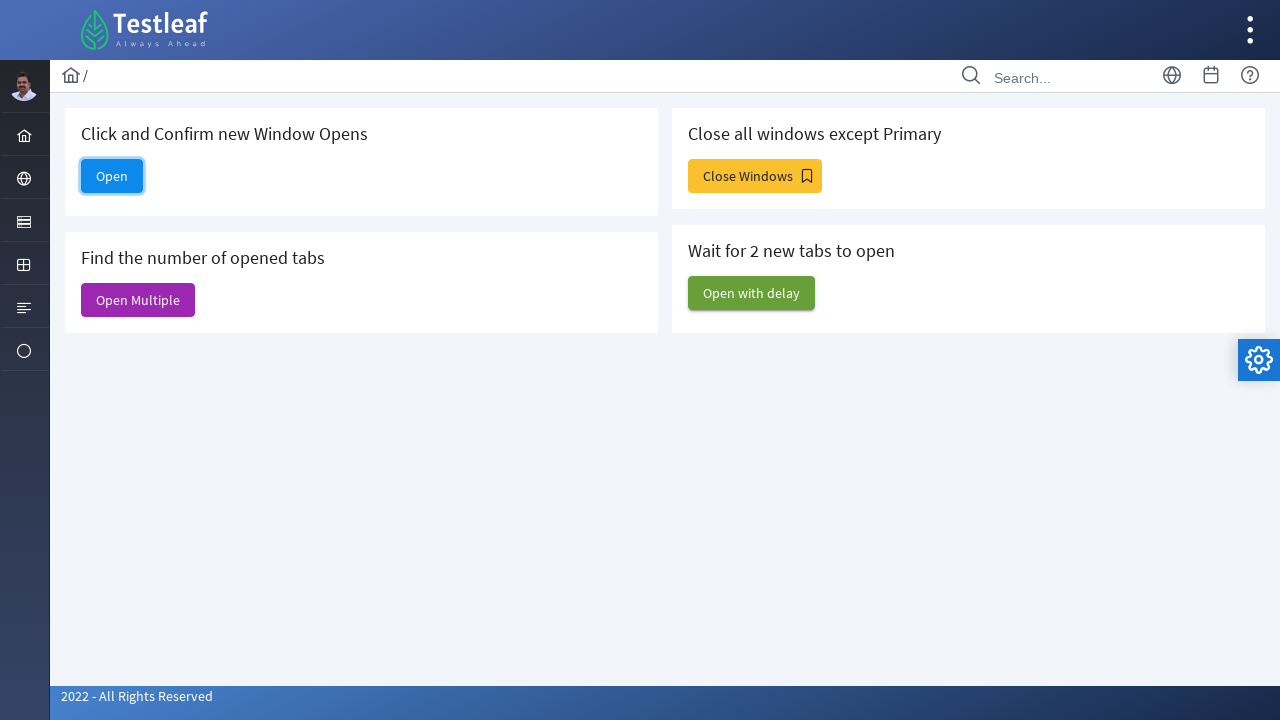

Retrieved all open pages/windows from context
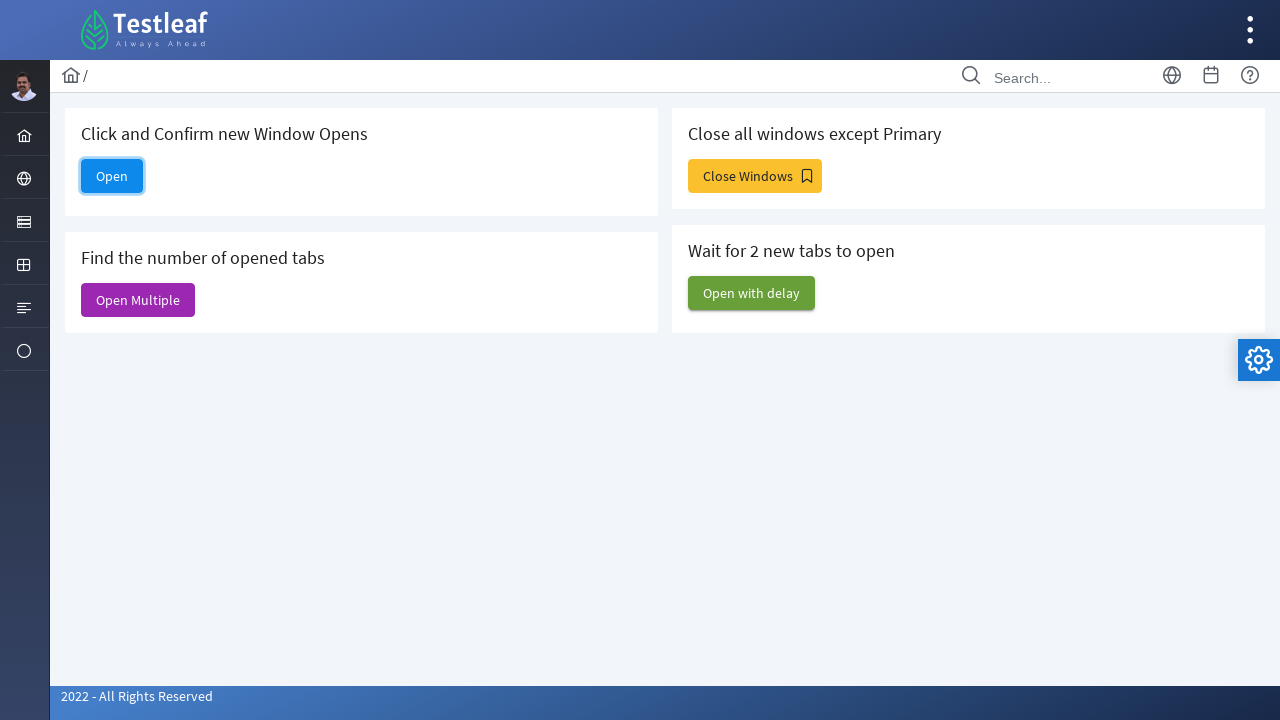

Closed the newly opened window
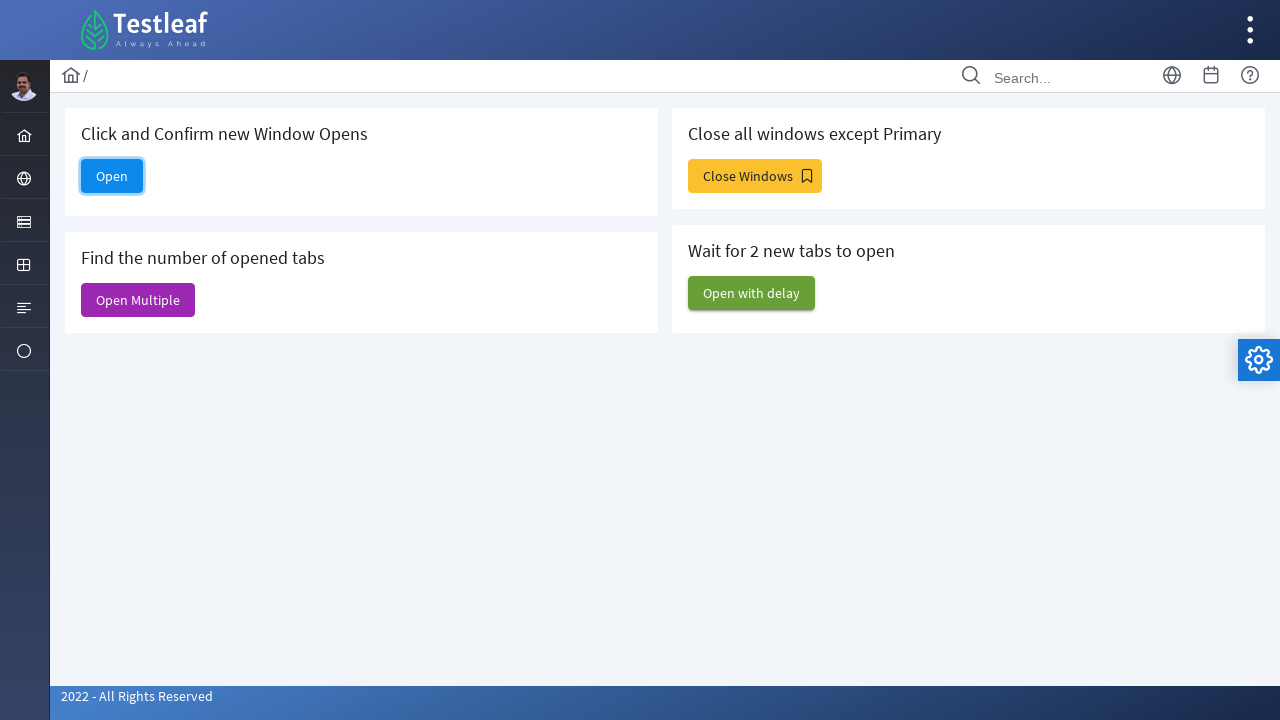

Printed main window title: Window
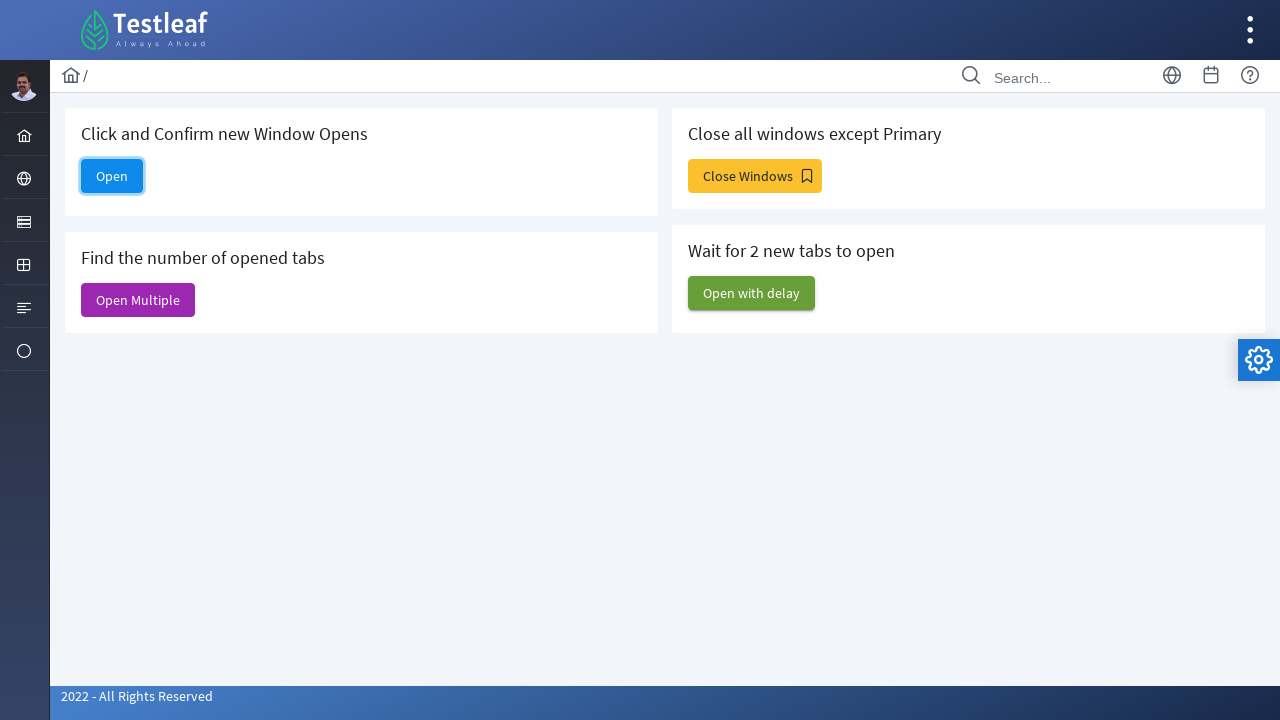

Clicked 'Open Multiple' button to open multiple windows at (138, 300) on xpath=//span[text()='Open Multiple']
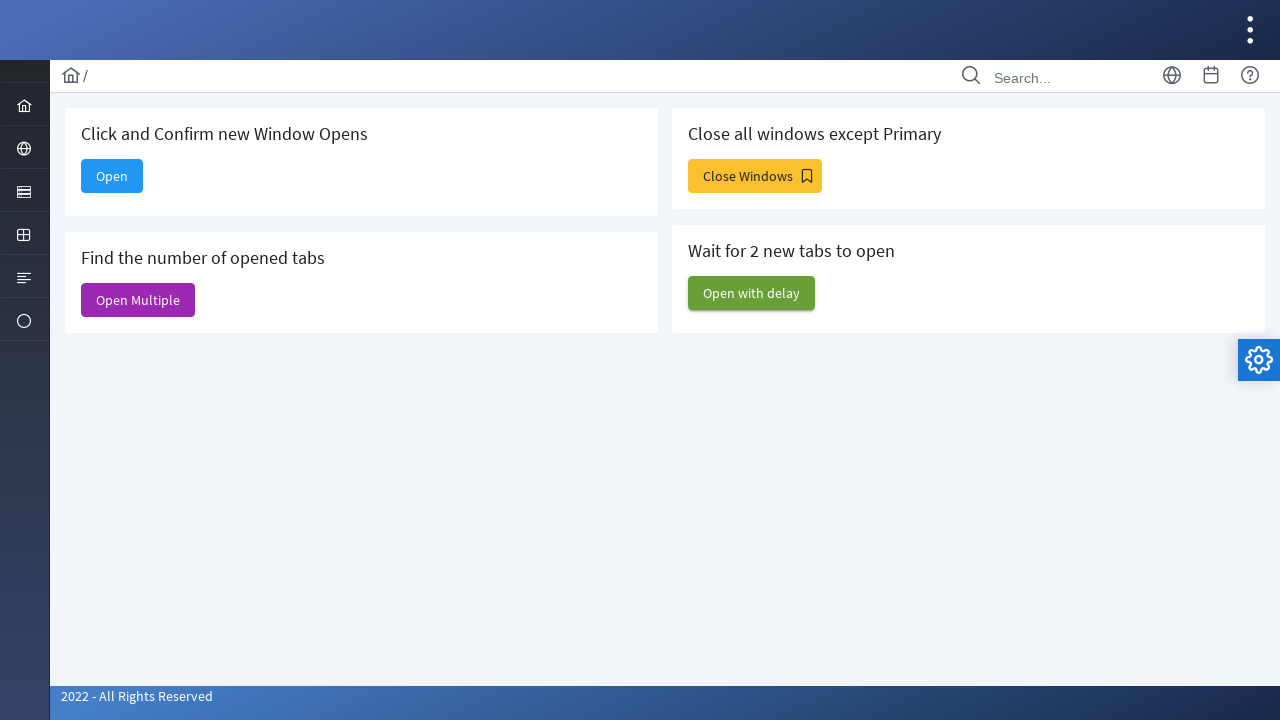

Closed one of the newly opened windows
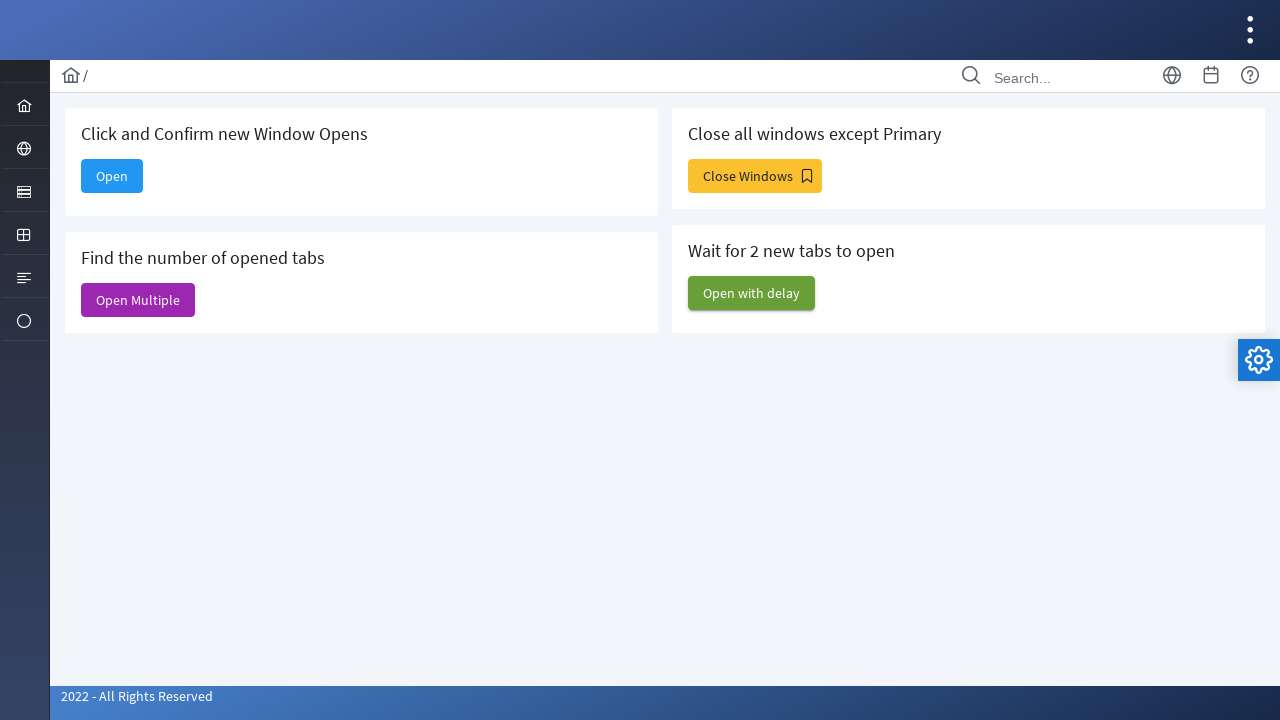

Closed one of the newly opened windows
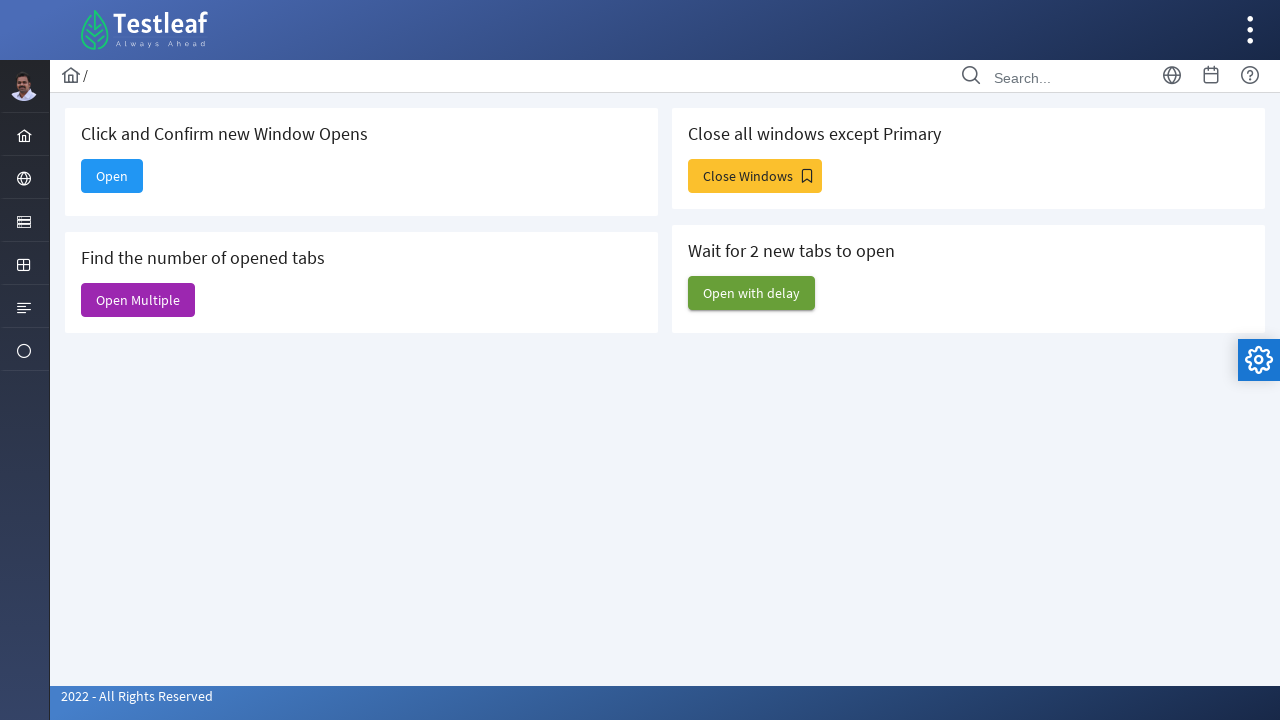

Closed one of the newly opened windows
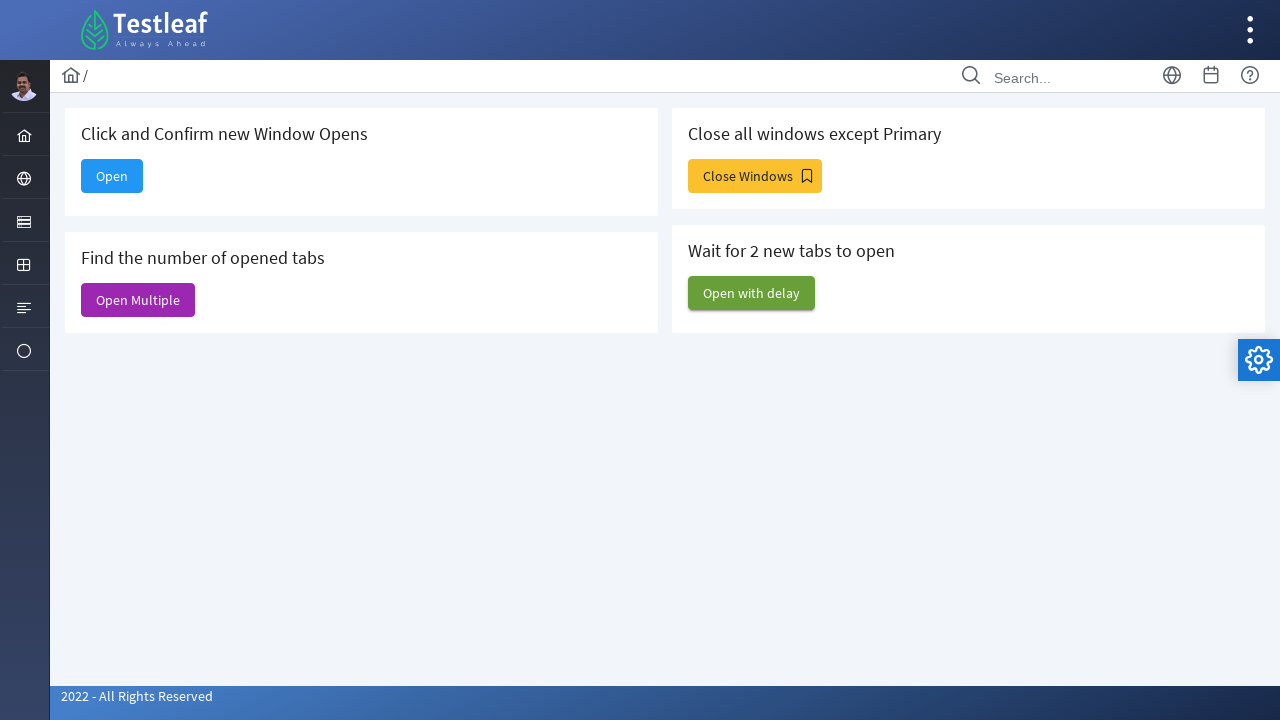

Closed one of the newly opened windows
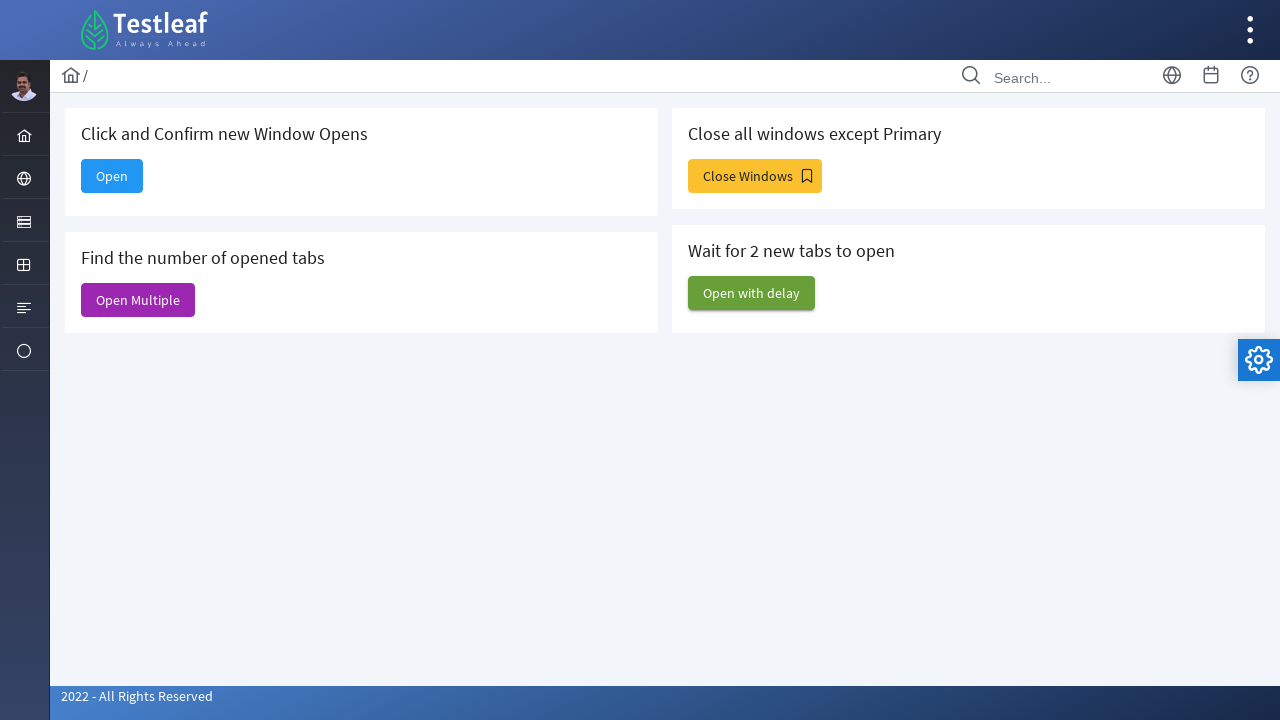

Closed one of the newly opened windows
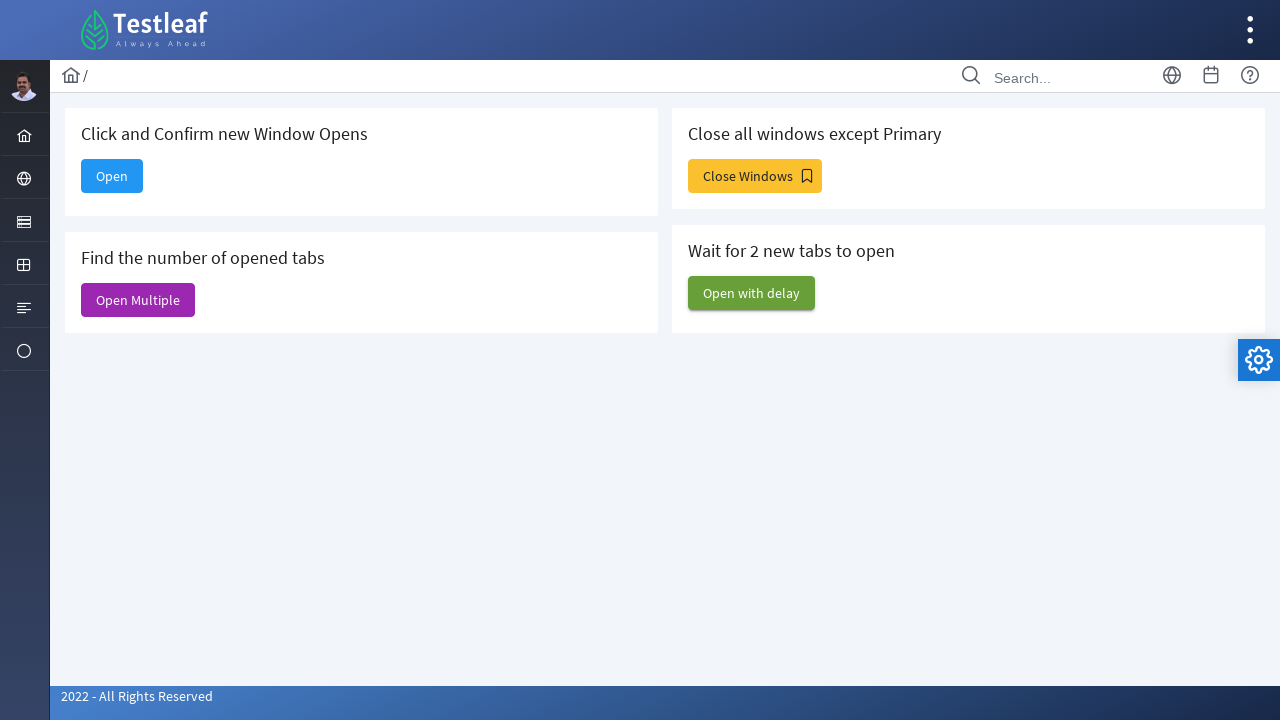

Clicked 'Close Windows' button at (755, 176) on xpath=//span[text()='Close Windows']
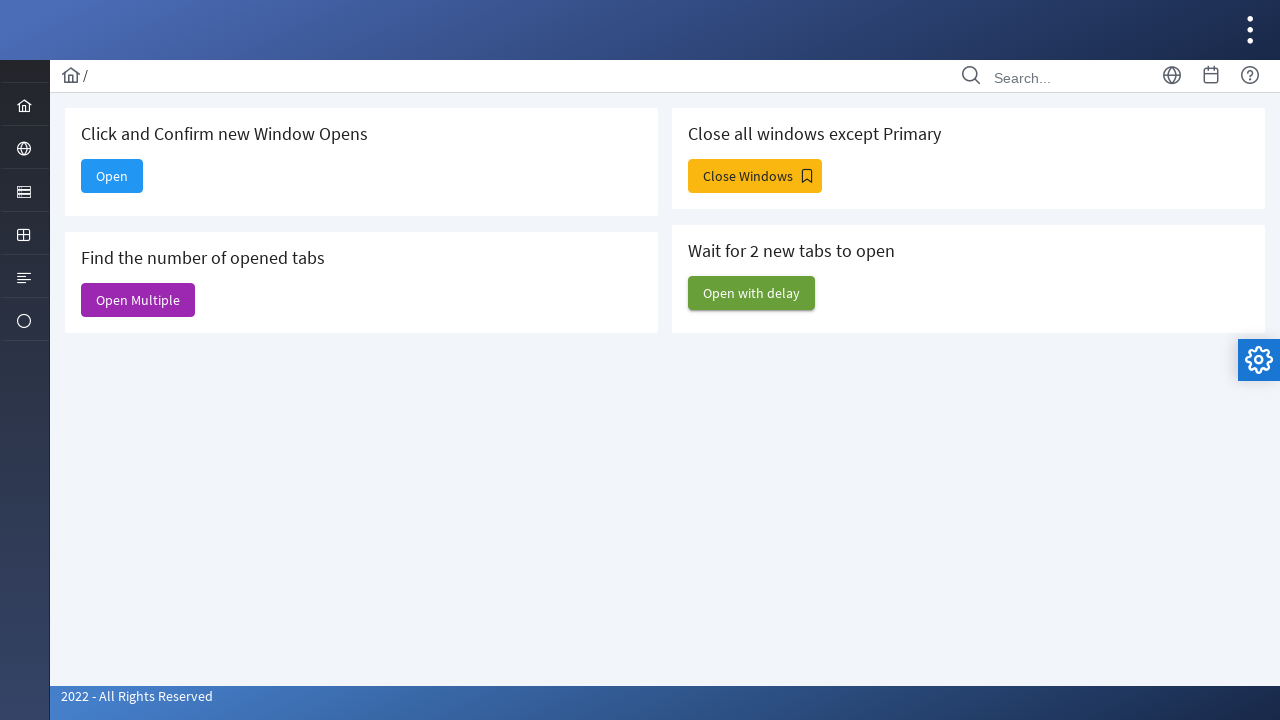

Closed one of the windows opened by 'Close Windows' button
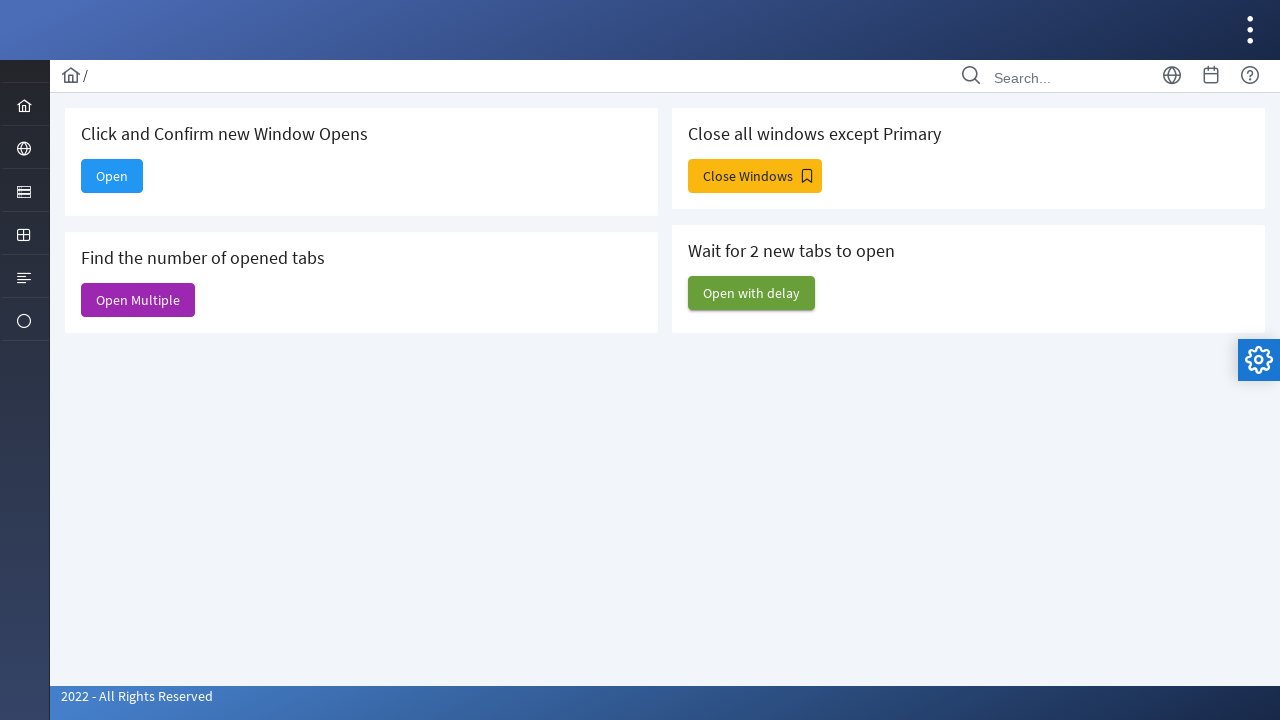

Closed one of the windows opened by 'Close Windows' button
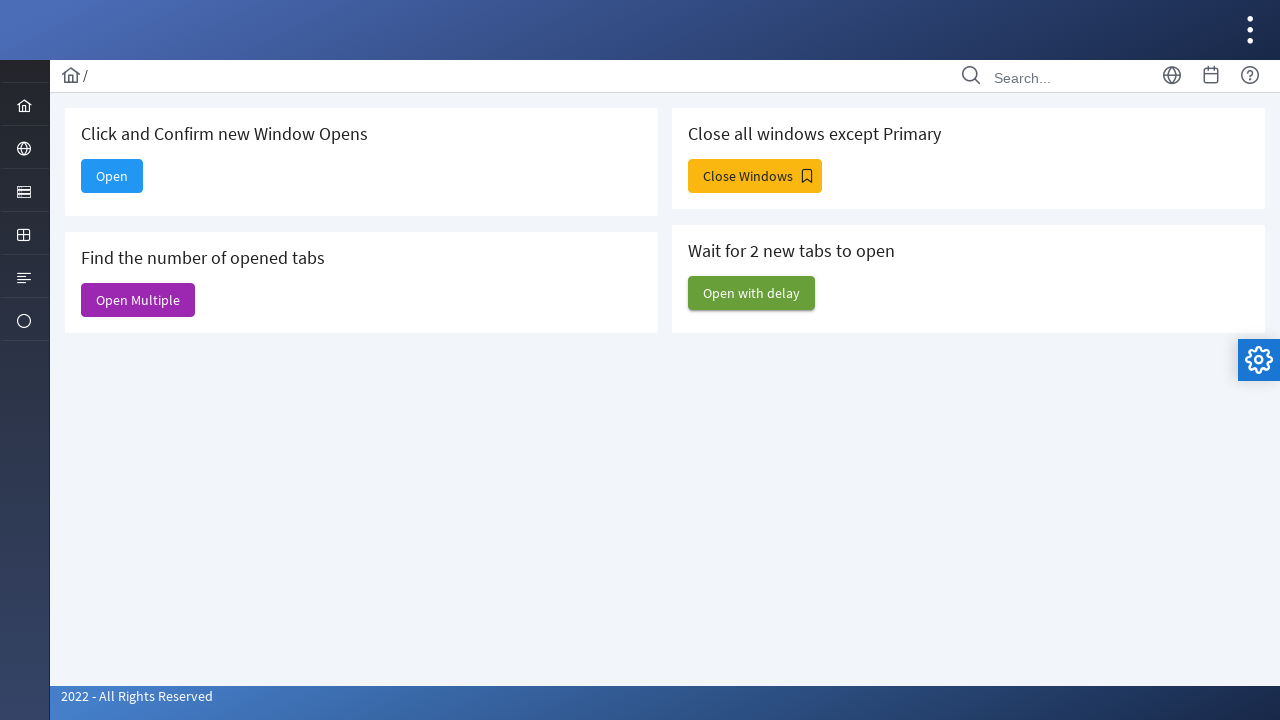

Closed one of the windows opened by 'Close Windows' button
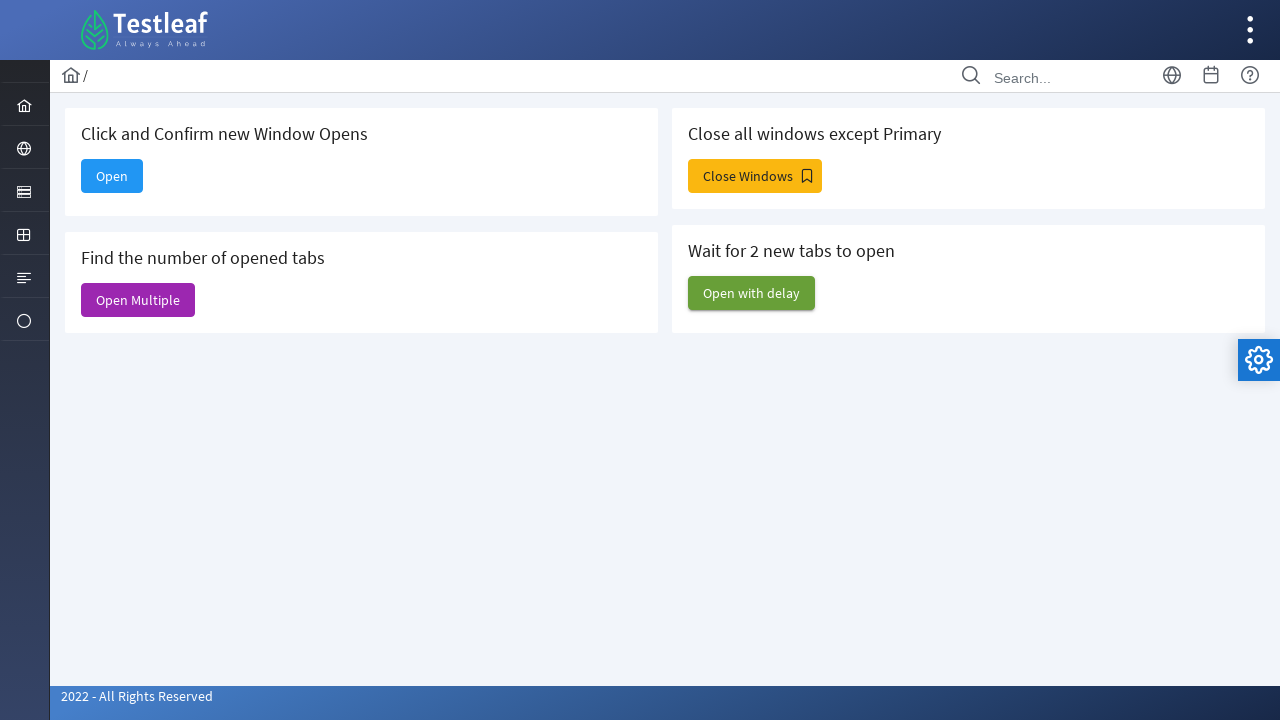

Clicked 'Open with delay' button to open windows with delay at (752, 293) on xpath=//span[text()='Open with delay']
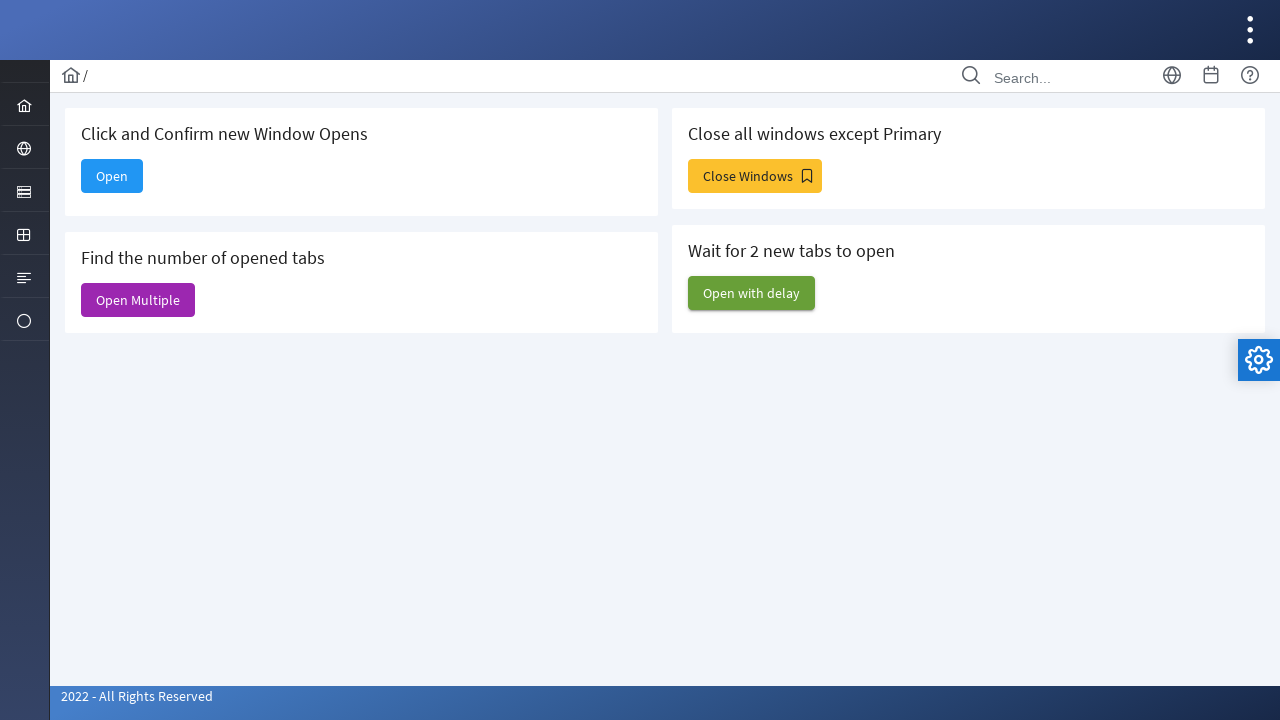

Waited 3 seconds for windows to open with delay
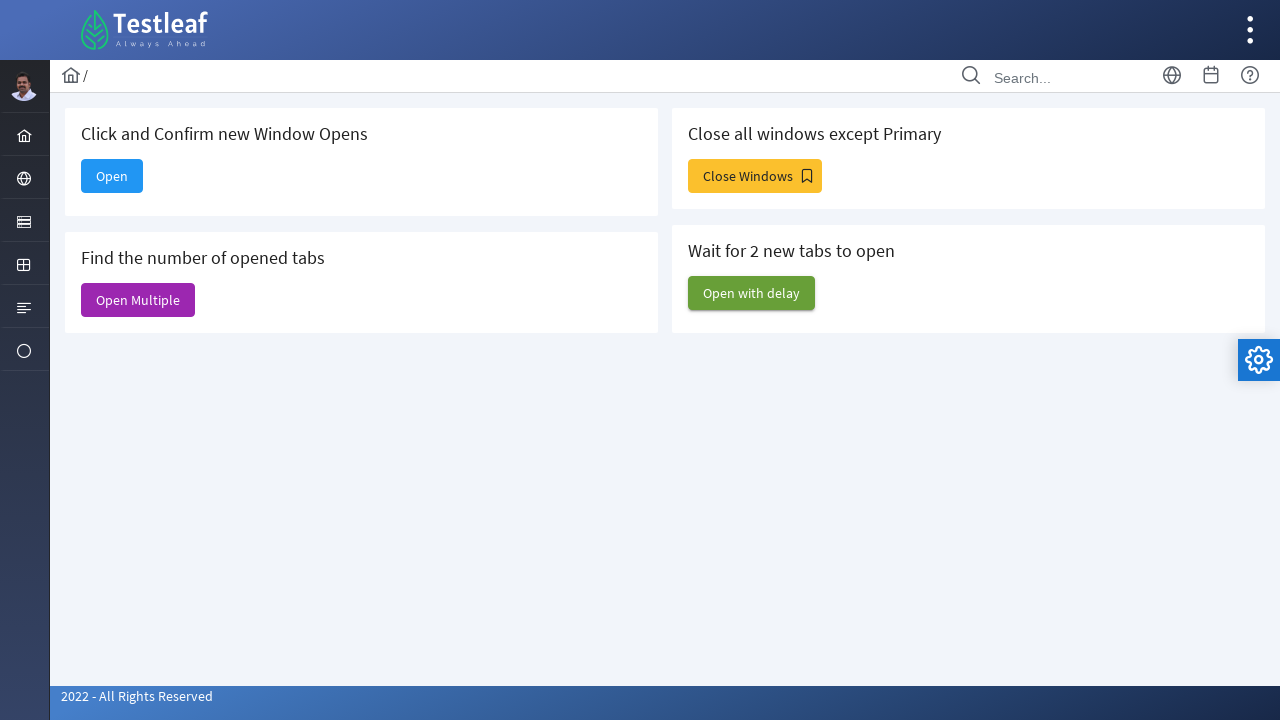

Retrieved final window count: 3
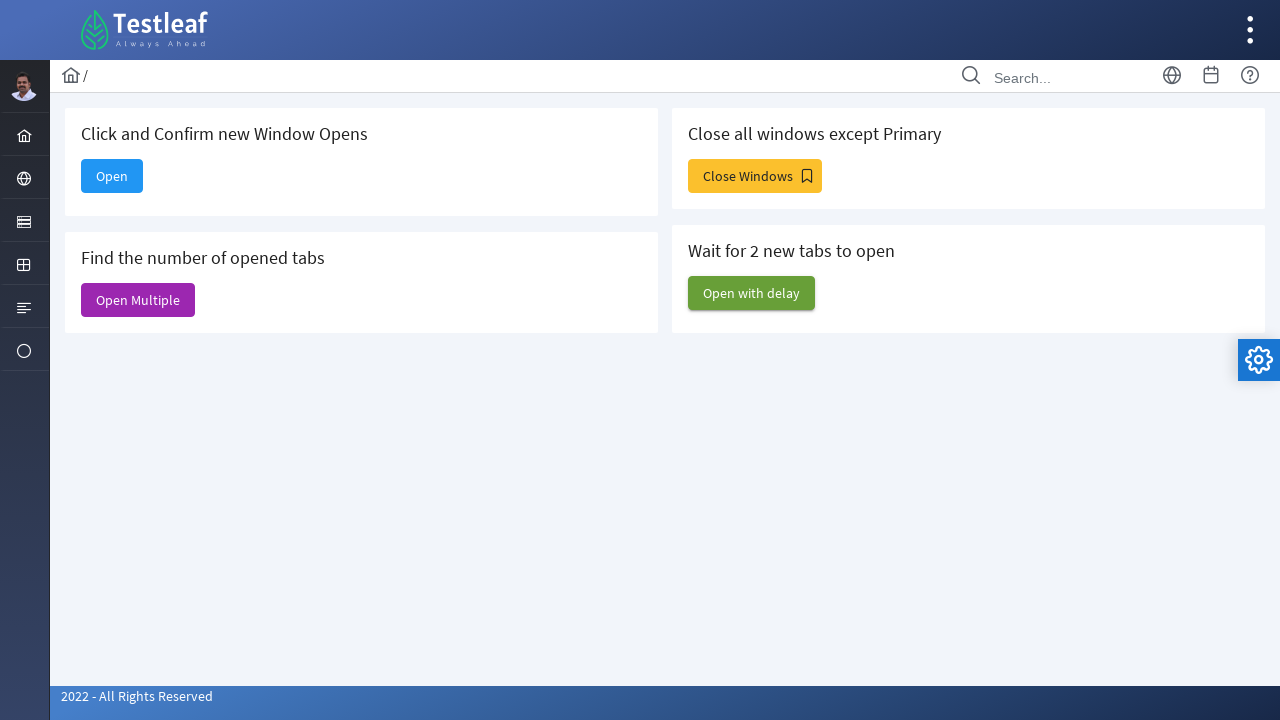

Closed one of the remaining extra windows
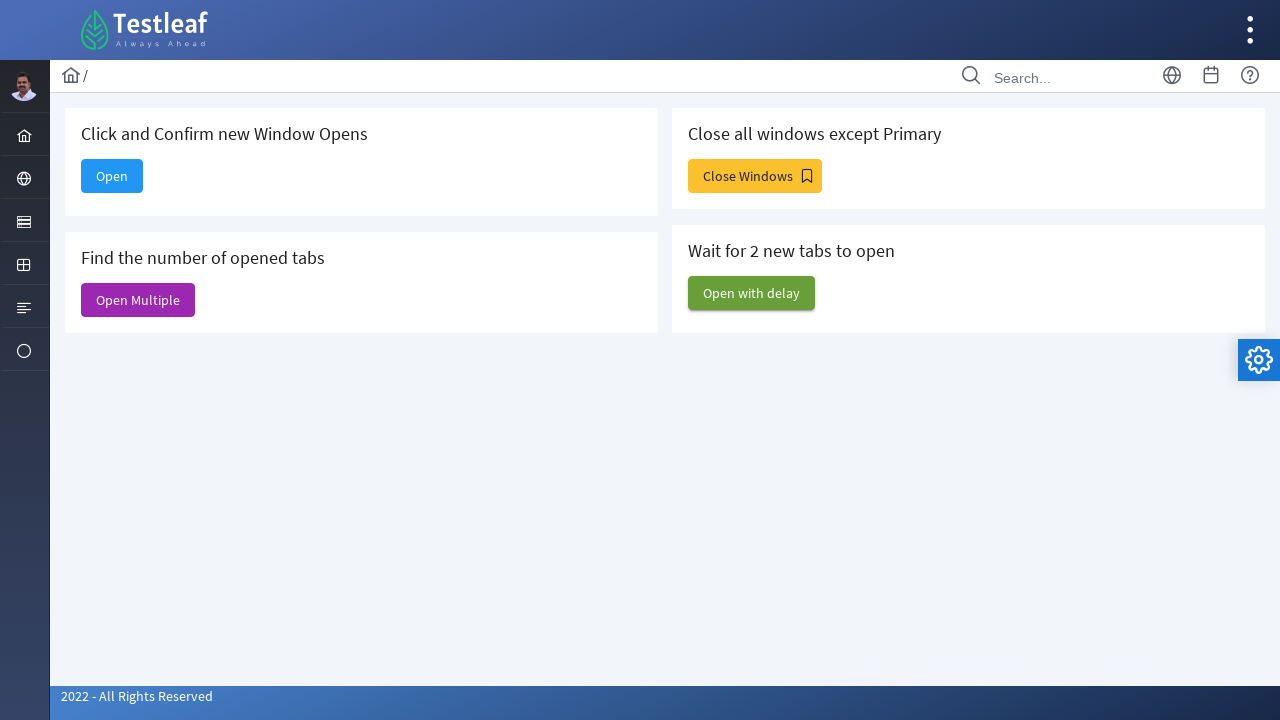

Closed one of the remaining extra windows
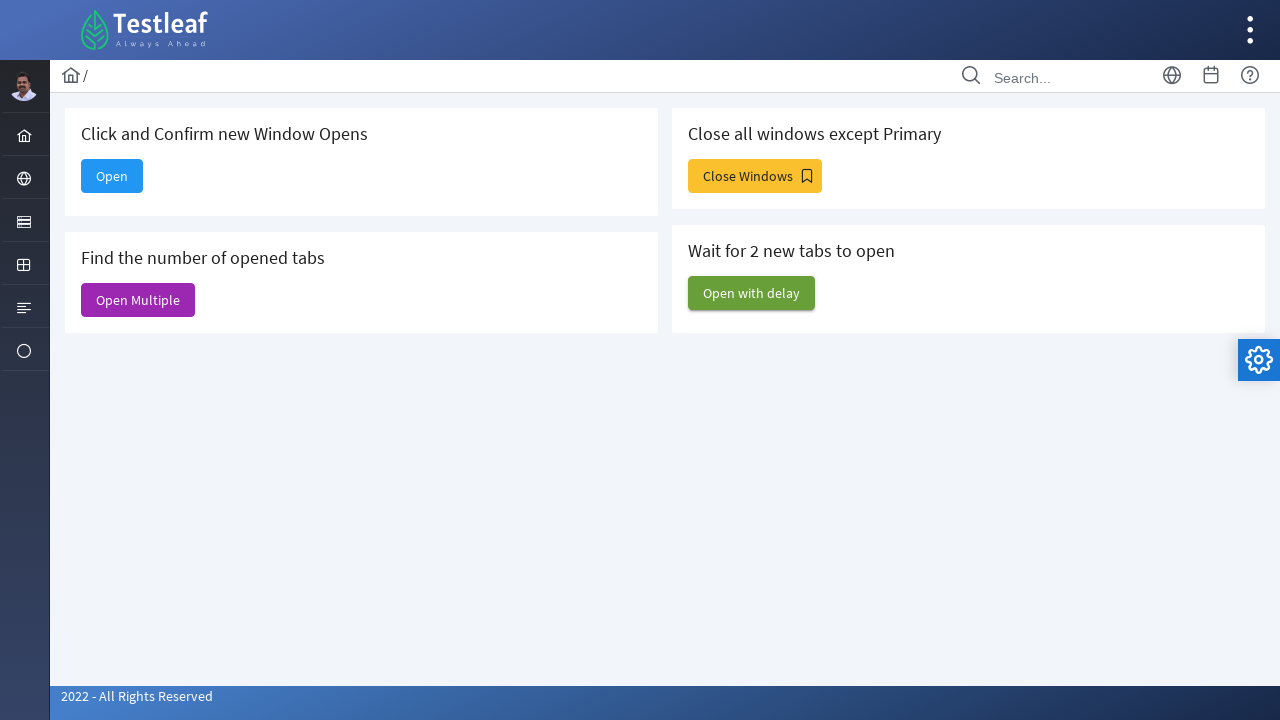

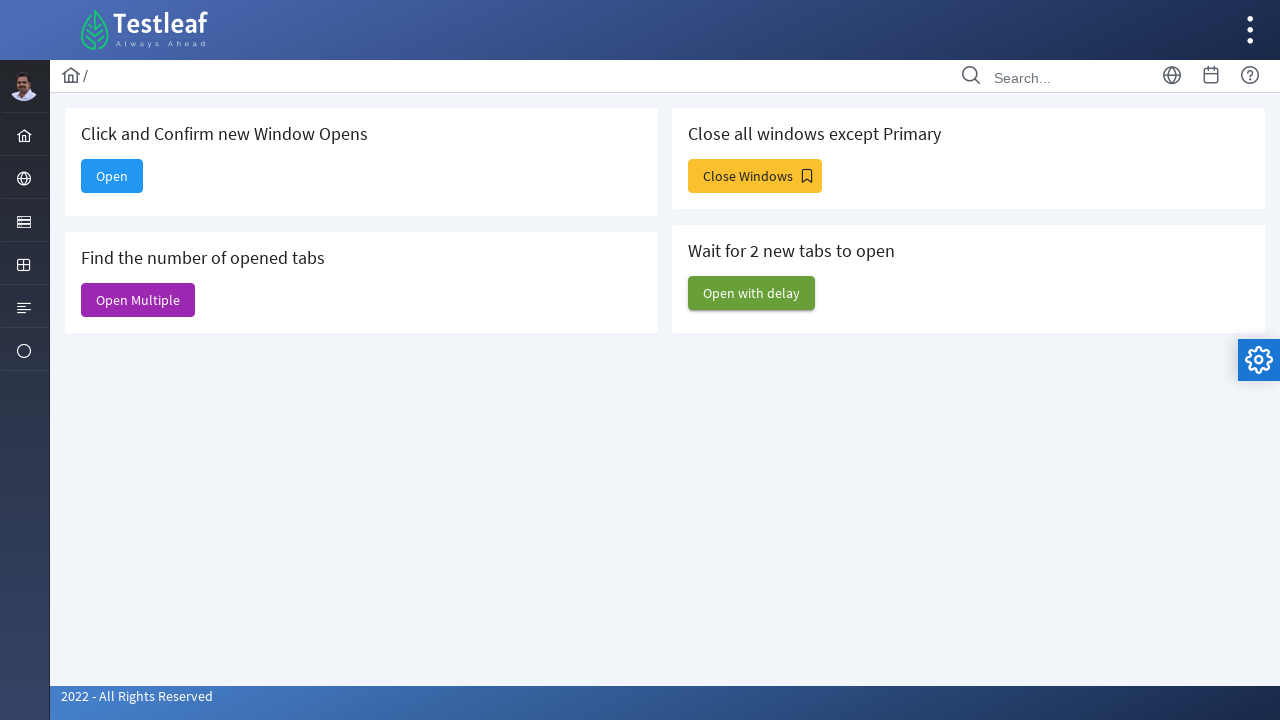